Tests text input by clearing existing text and entering new value

Starting URL: https://omayo.blogspot.com/

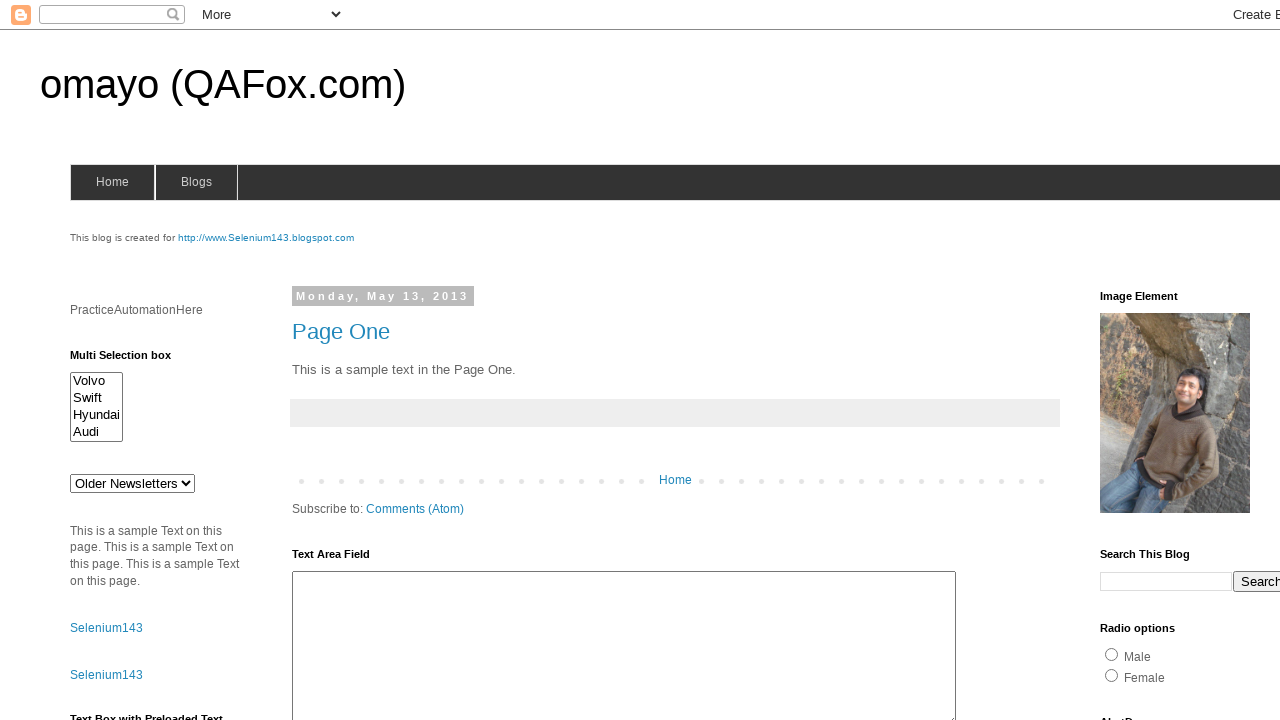

Cleared textbox field on #textbox1
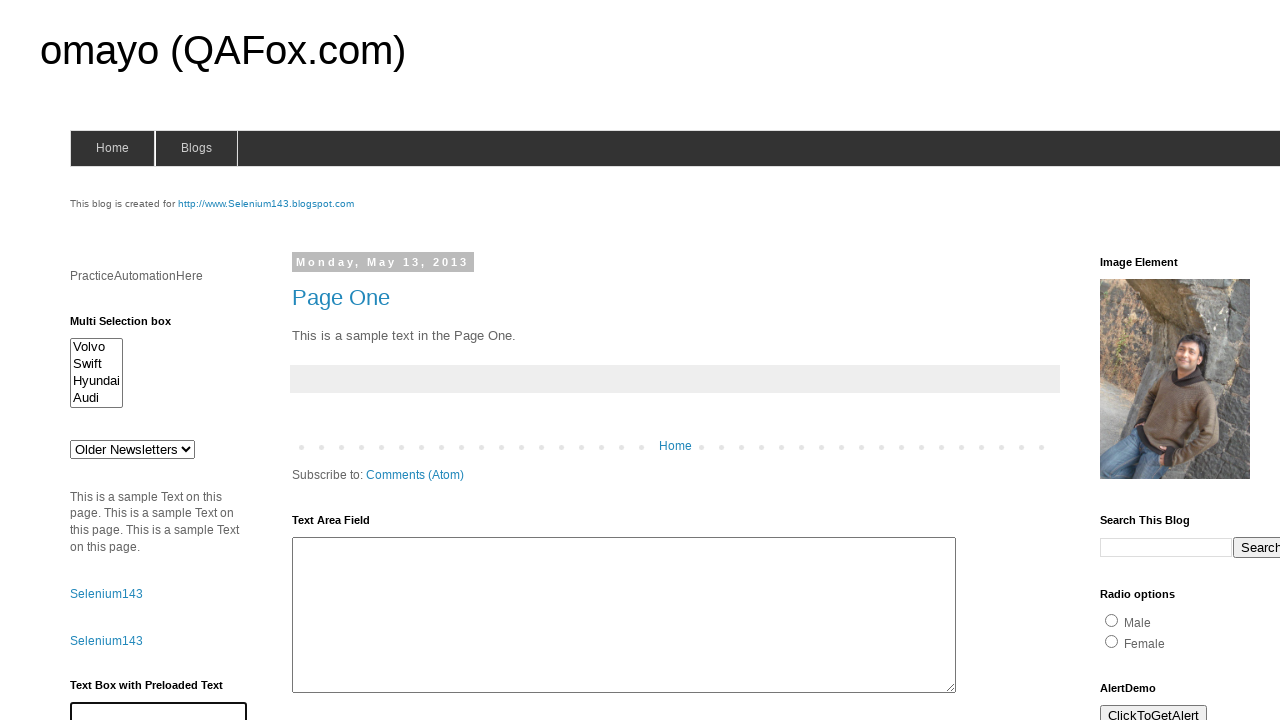

Entered 'Martynas' into textbox field on #textbox1
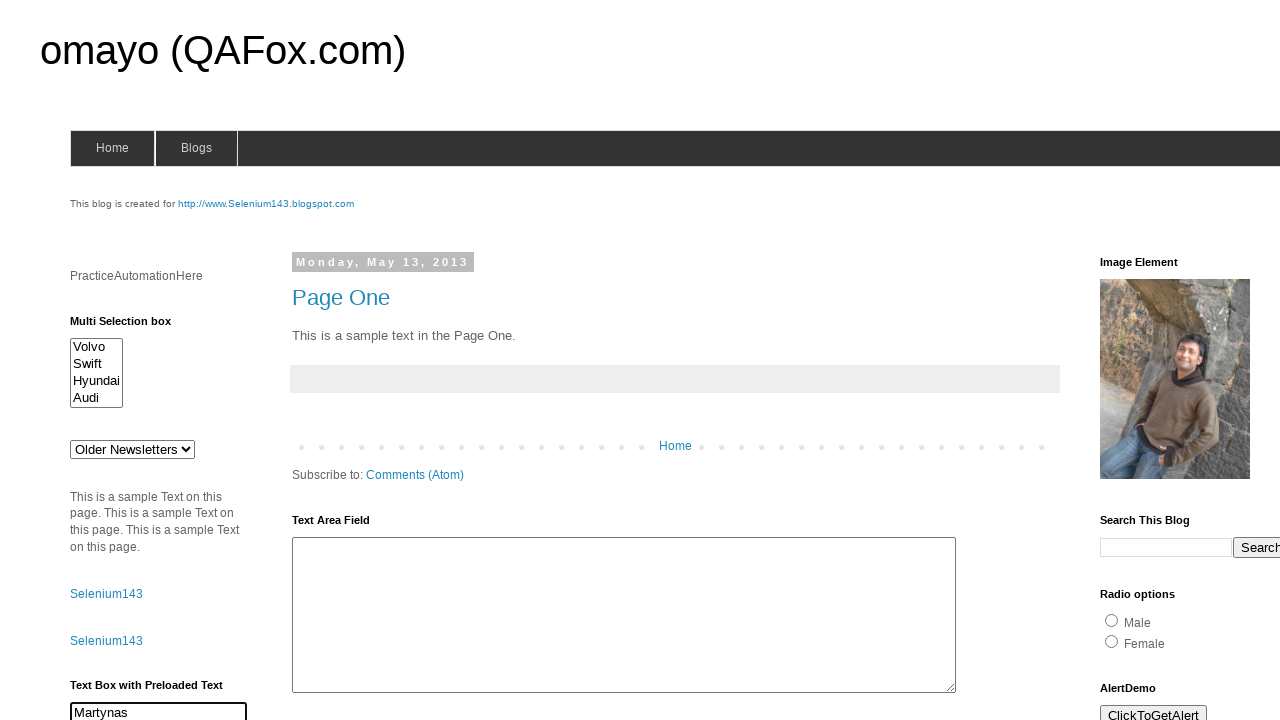

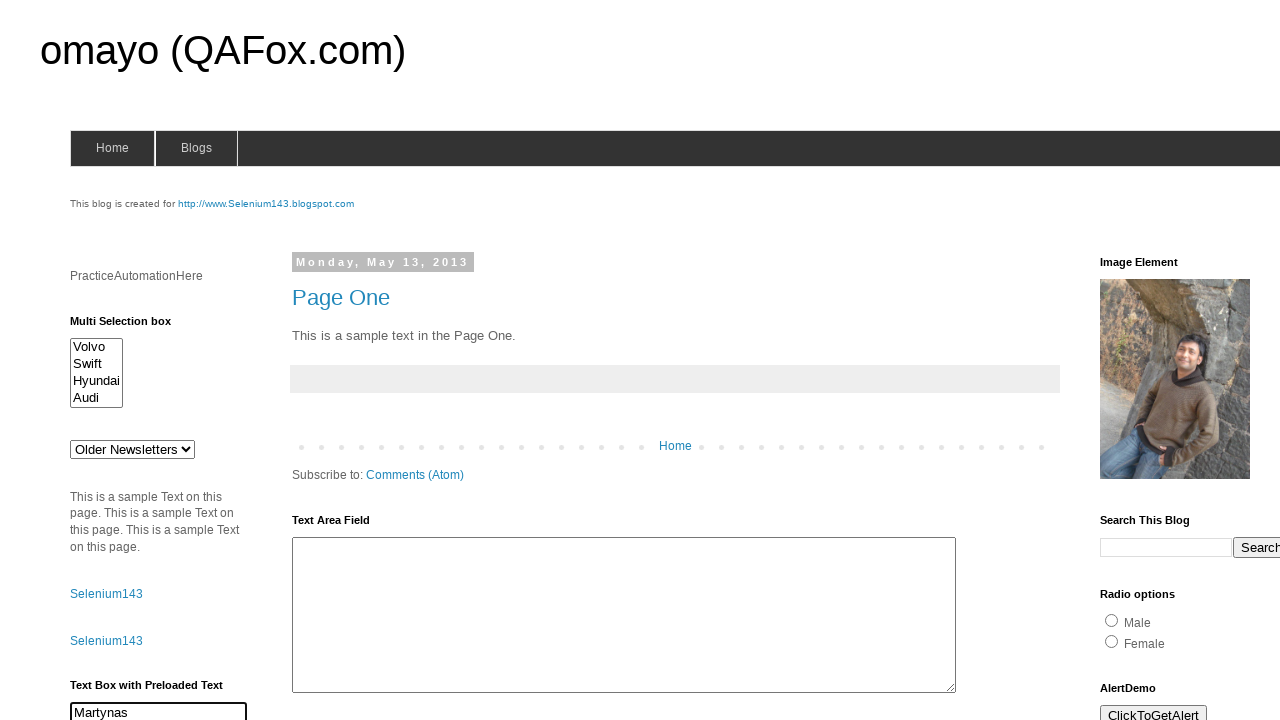